Tests the Automation Exercise website by verifying that 3 category elements exist in the Category section, then clicks on the Products link to navigate to the products page.

Starting URL: https://www.automationexercise.com/

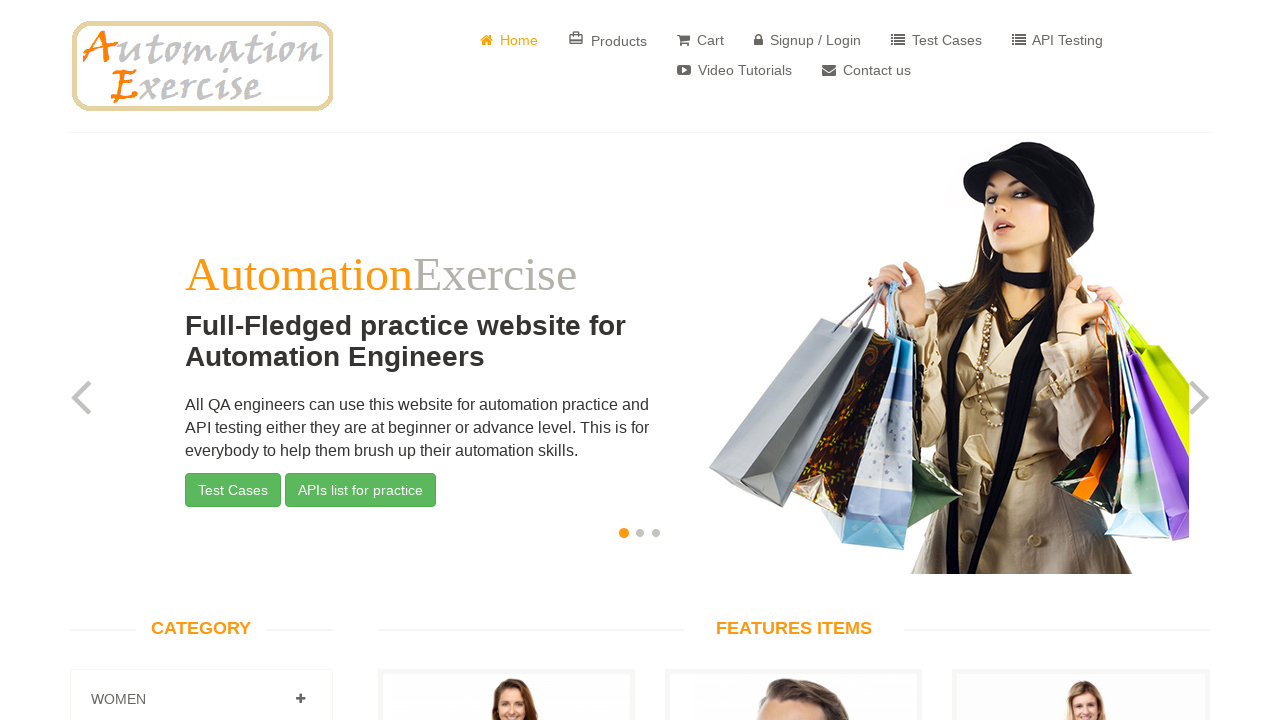

Waited for category elements (.panel-title) to be present
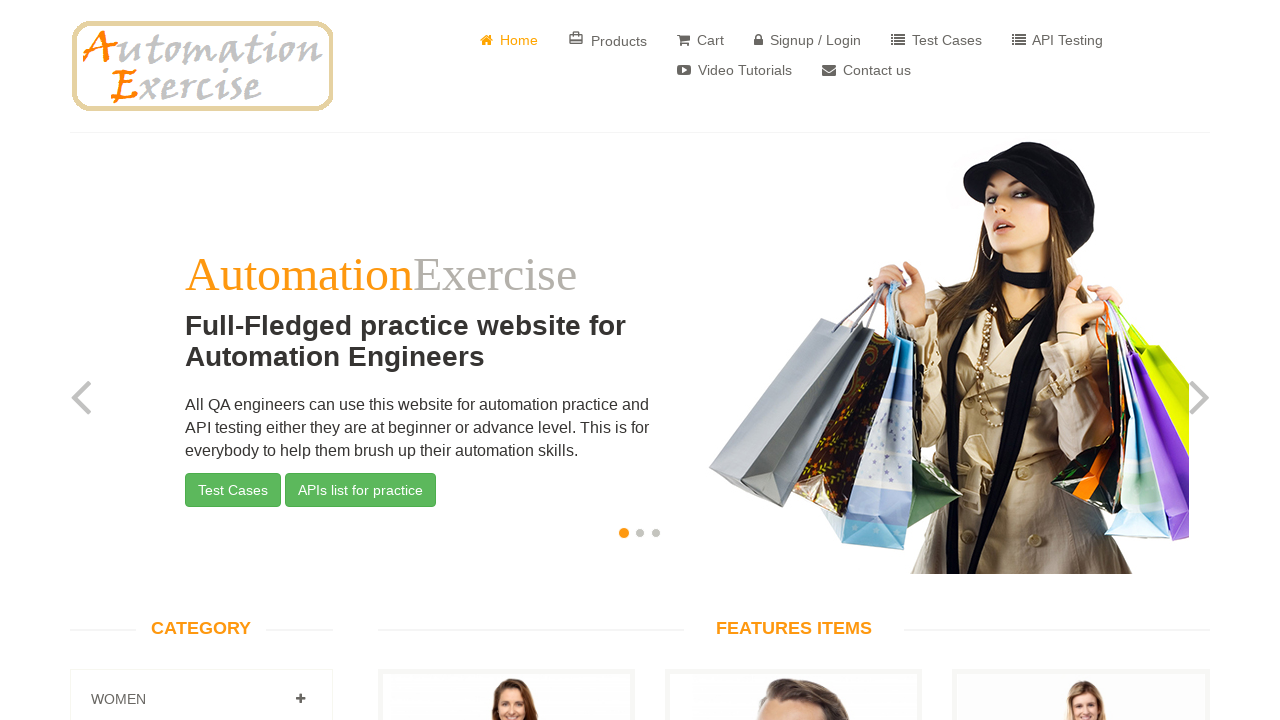

Located all category elements
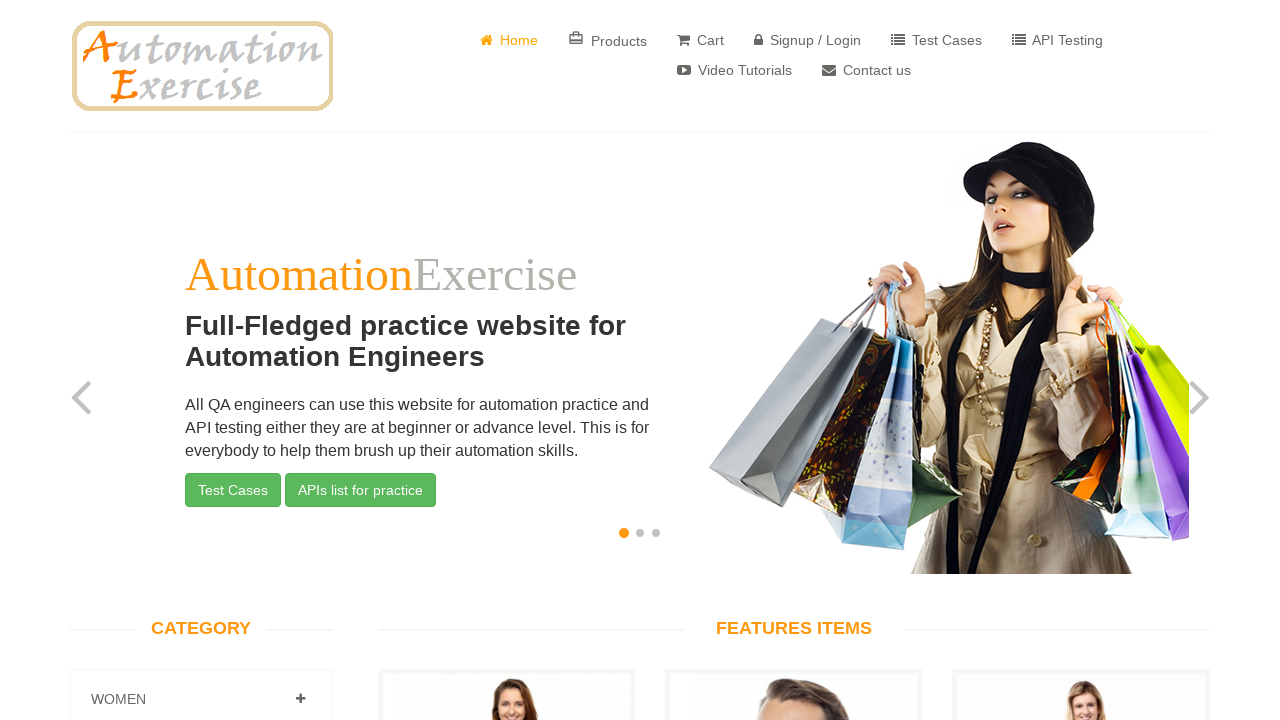

Counted 3 category elements (expected 3)
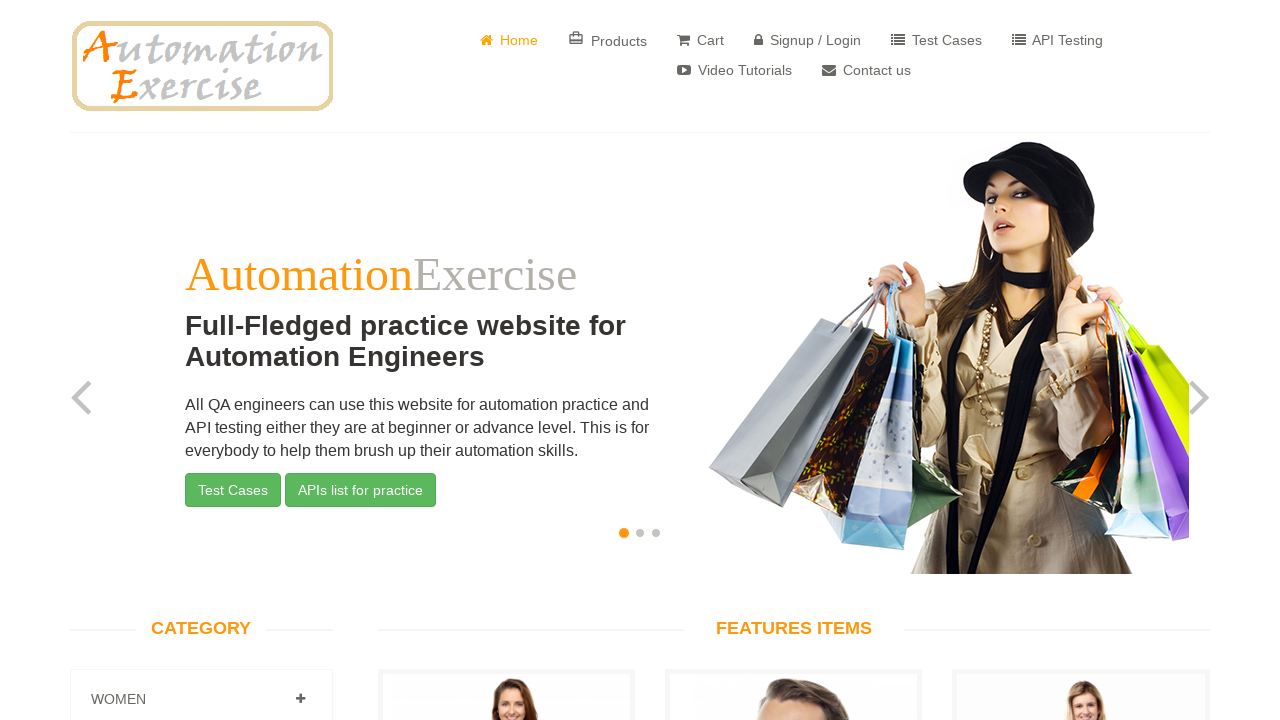

Category element count verification PASSED: 3 elements found
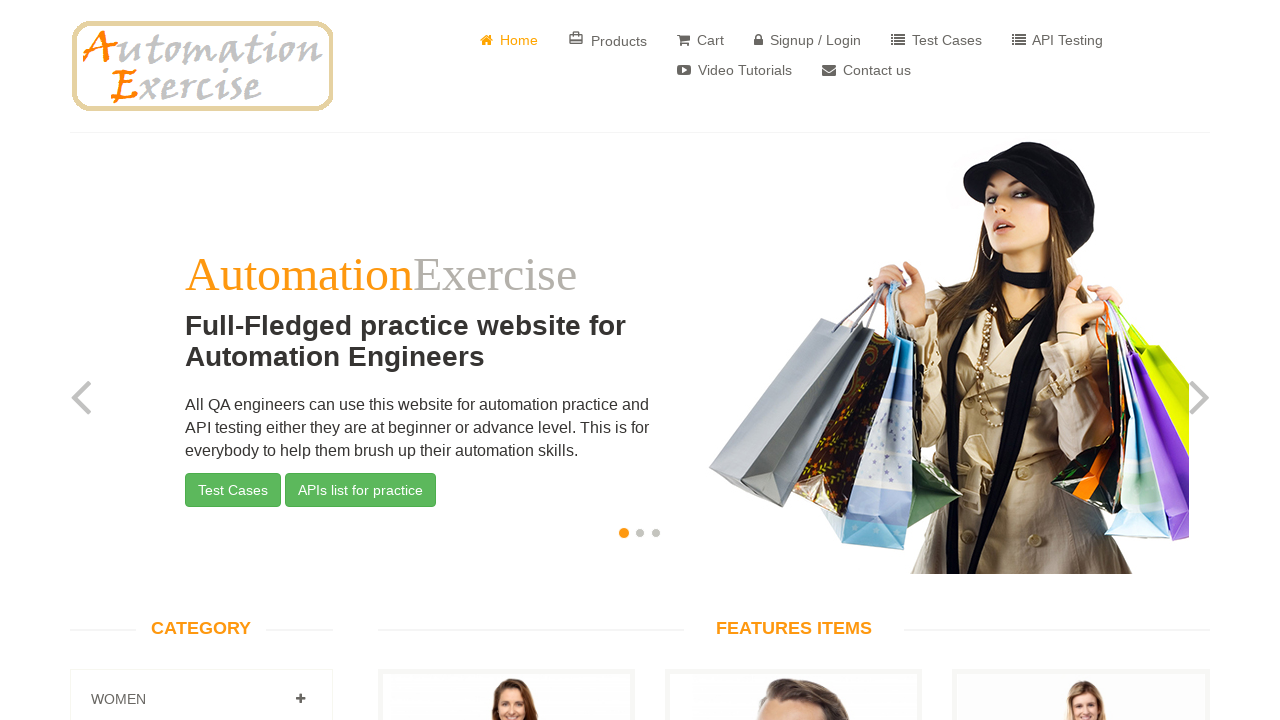

Retrieved category name: 
										
											
											Women
										
									
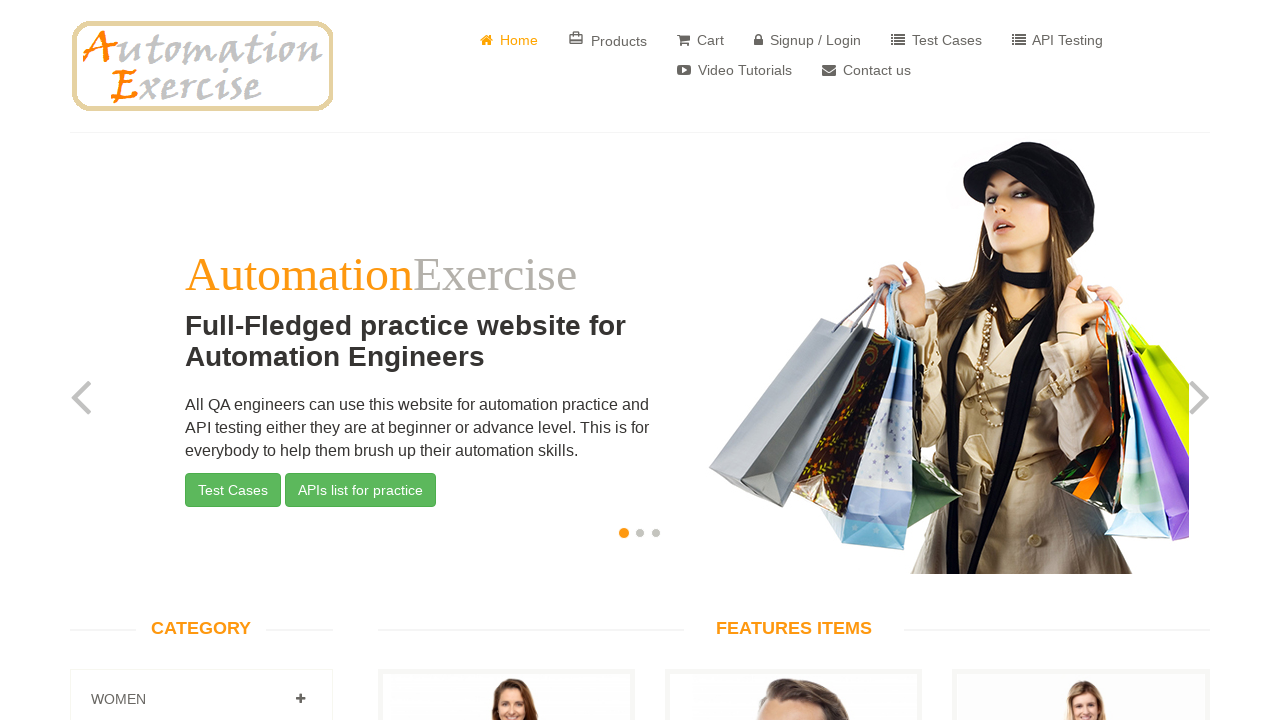

Retrieved category name: 
										
											
											Men
										
									
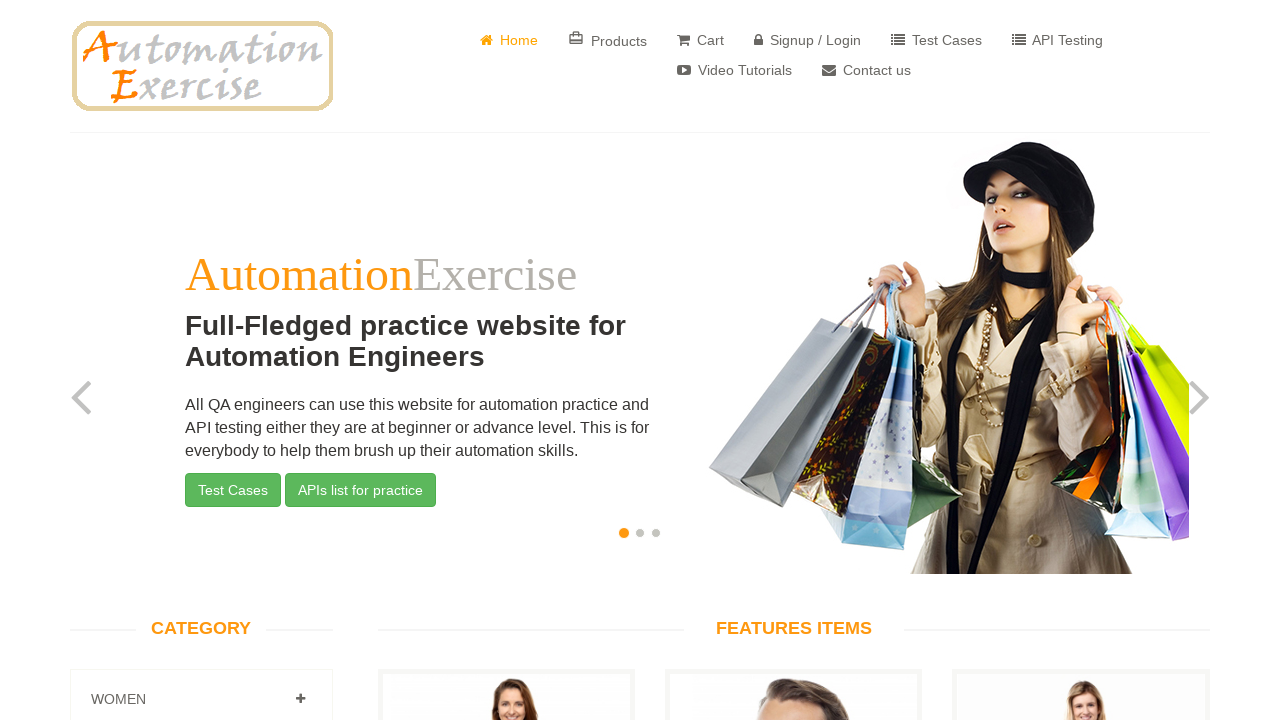

Retrieved category name: 
										
											
											Kids
										
									
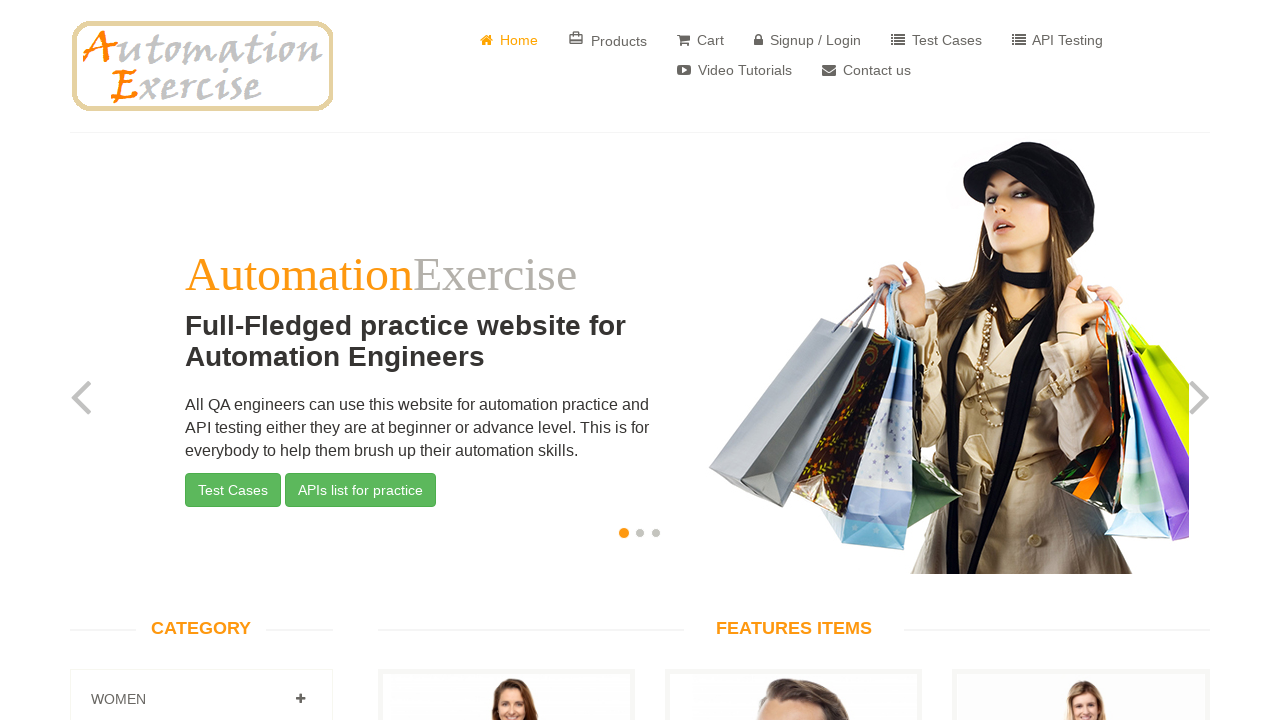

Clicked on Products link at (608, 40) on a:has-text('Products')
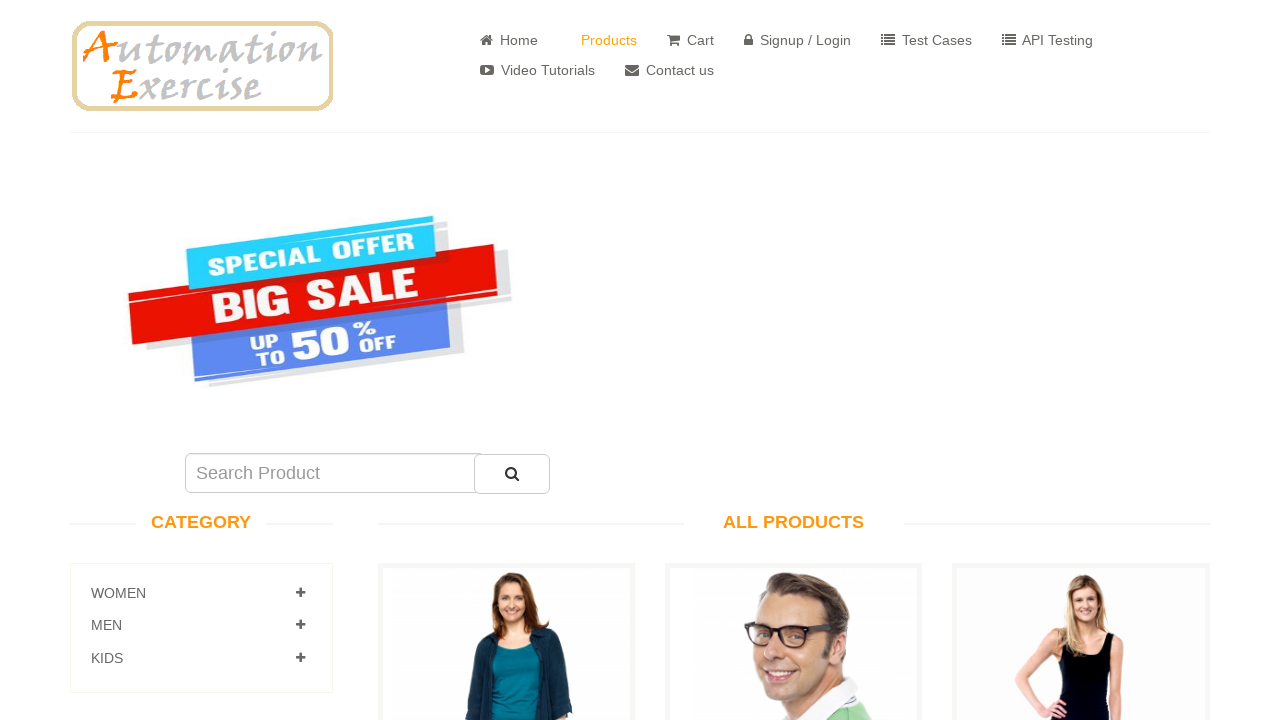

Navigation to Products page completed and page fully loaded
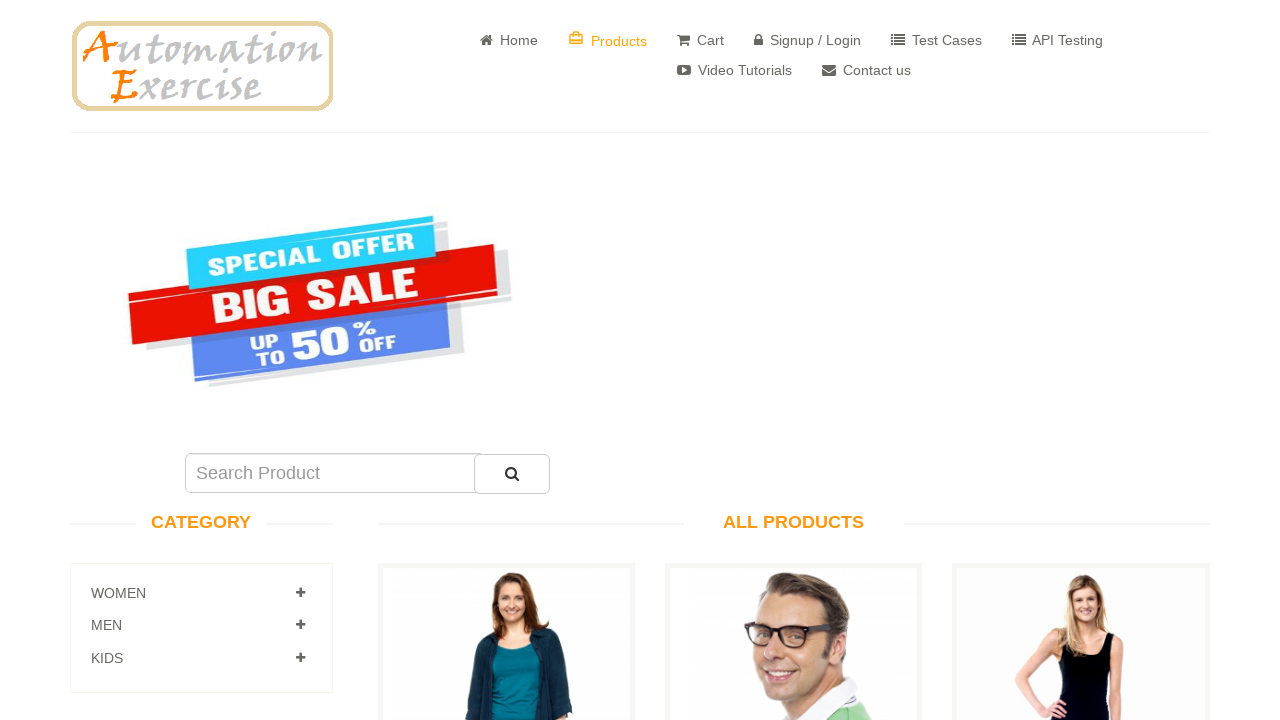

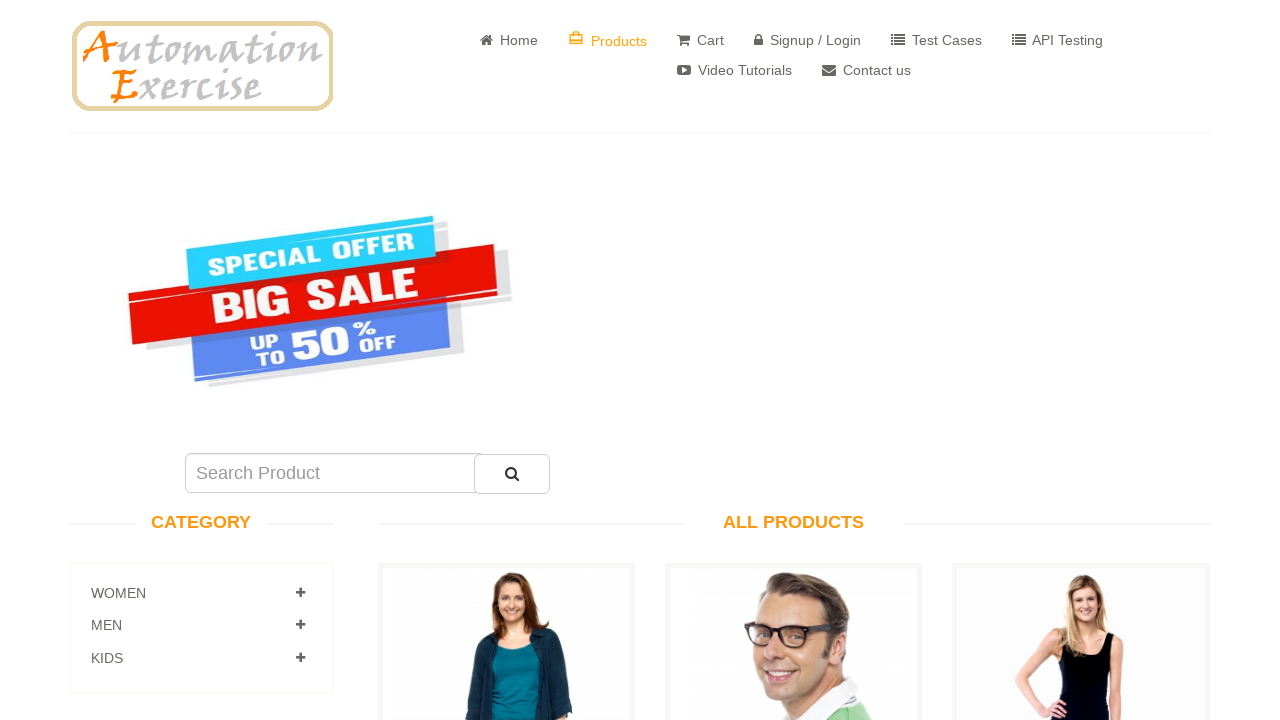